Opens the modalidades page, clicks on the "Incluir" (Insert) button, and waits for a message container to appear to read the returned message.

Starting URL: https://ciscodeto.github.io/AcodemiaGerenciamento/ymodalidades.html

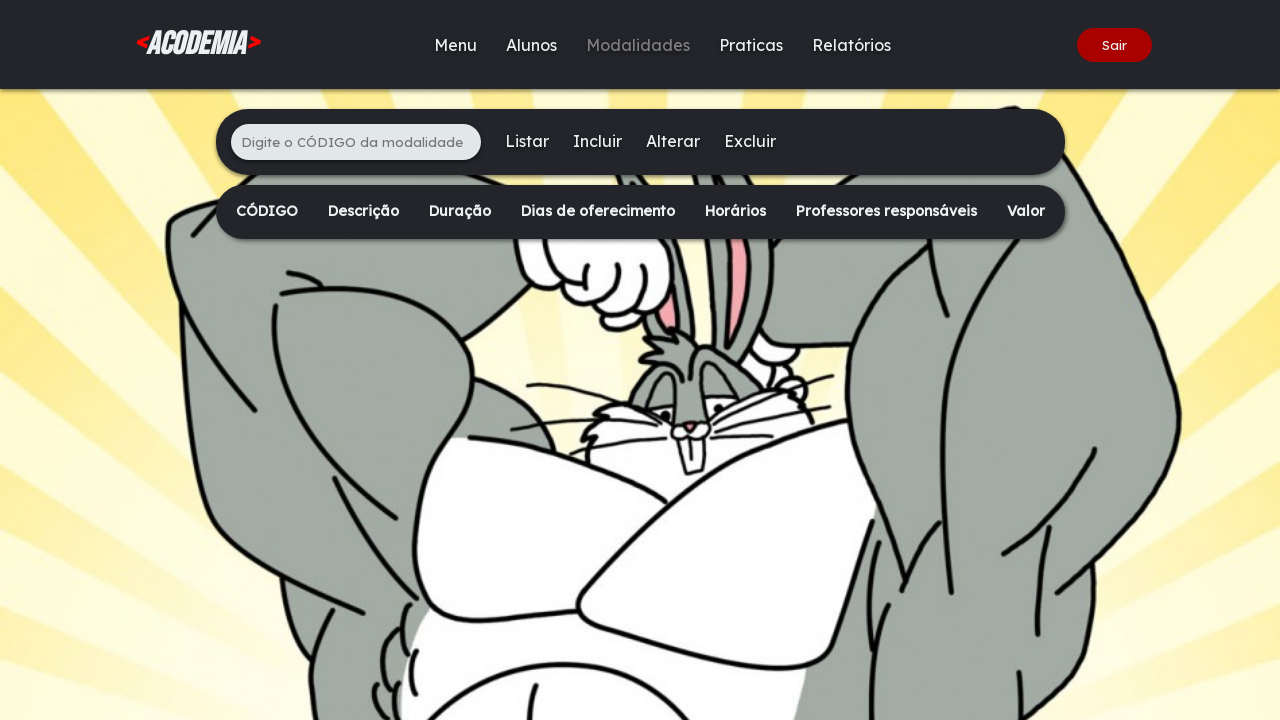

Navigated to modalidades page
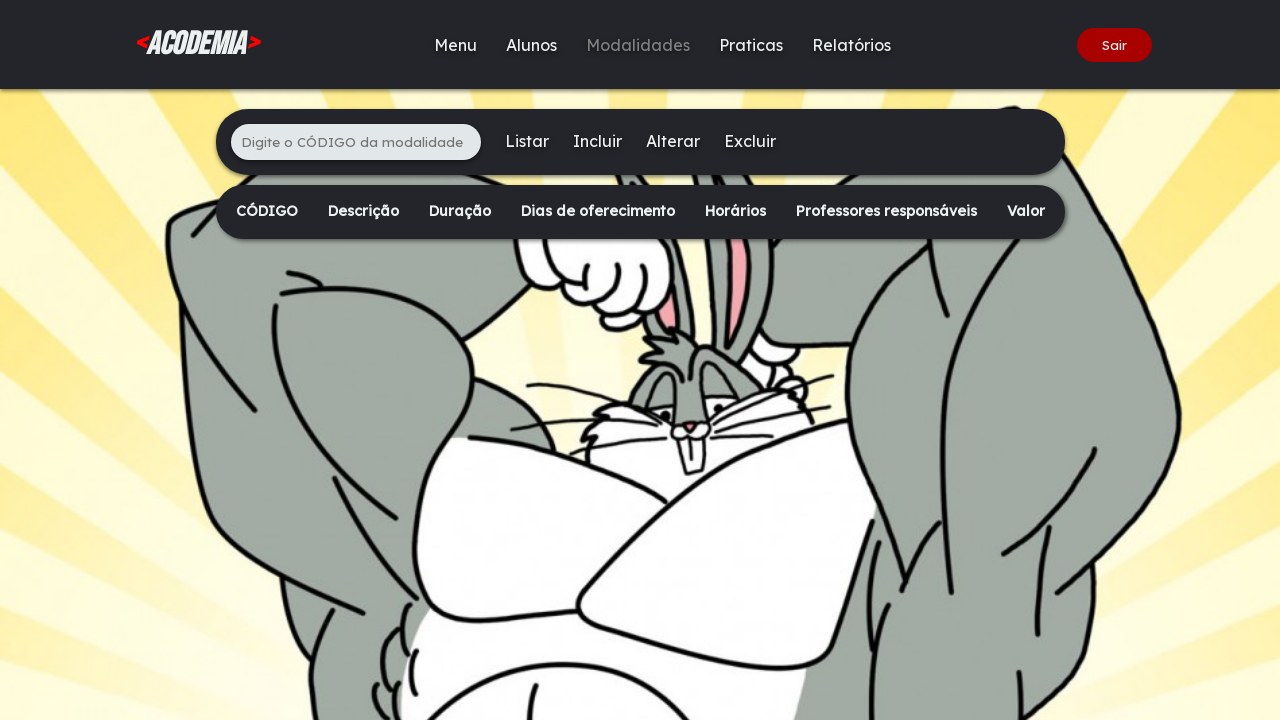

Incluir button became visible
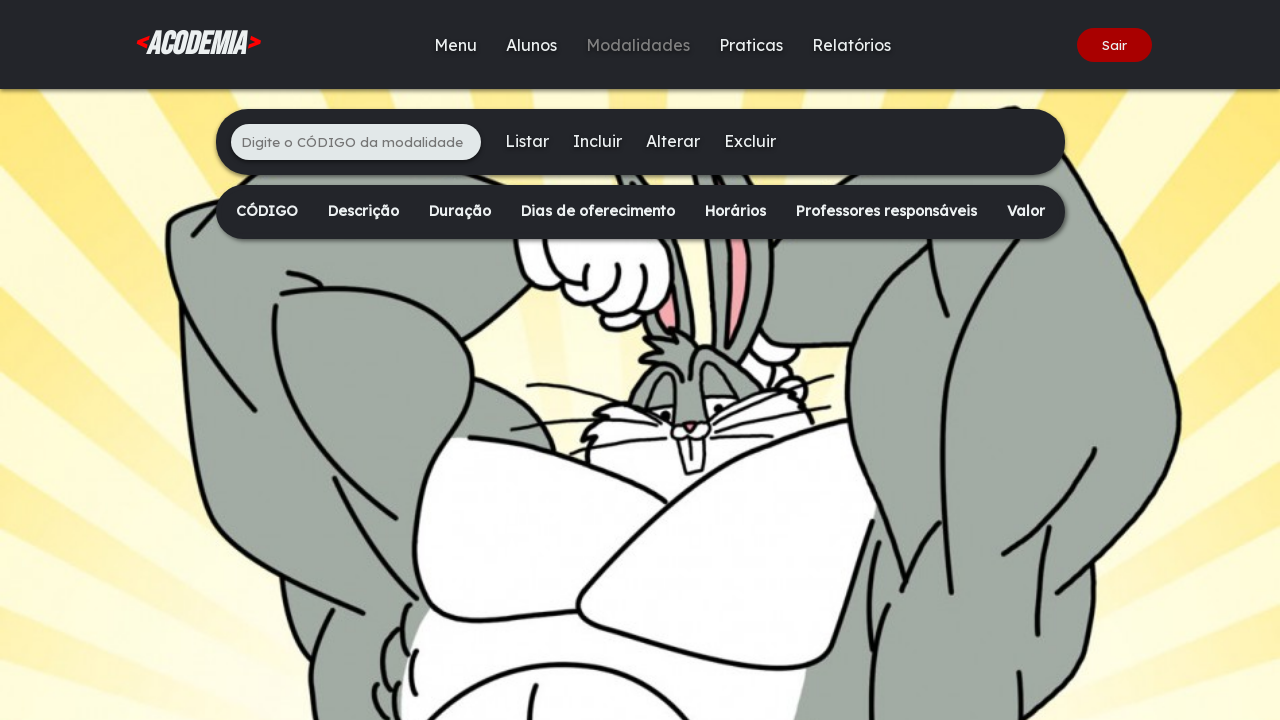

Clicked the Incluir (Insert) button at (597, 141) on xpath=/html/body/div[2]/main/div[1]/ul/li[3]/a
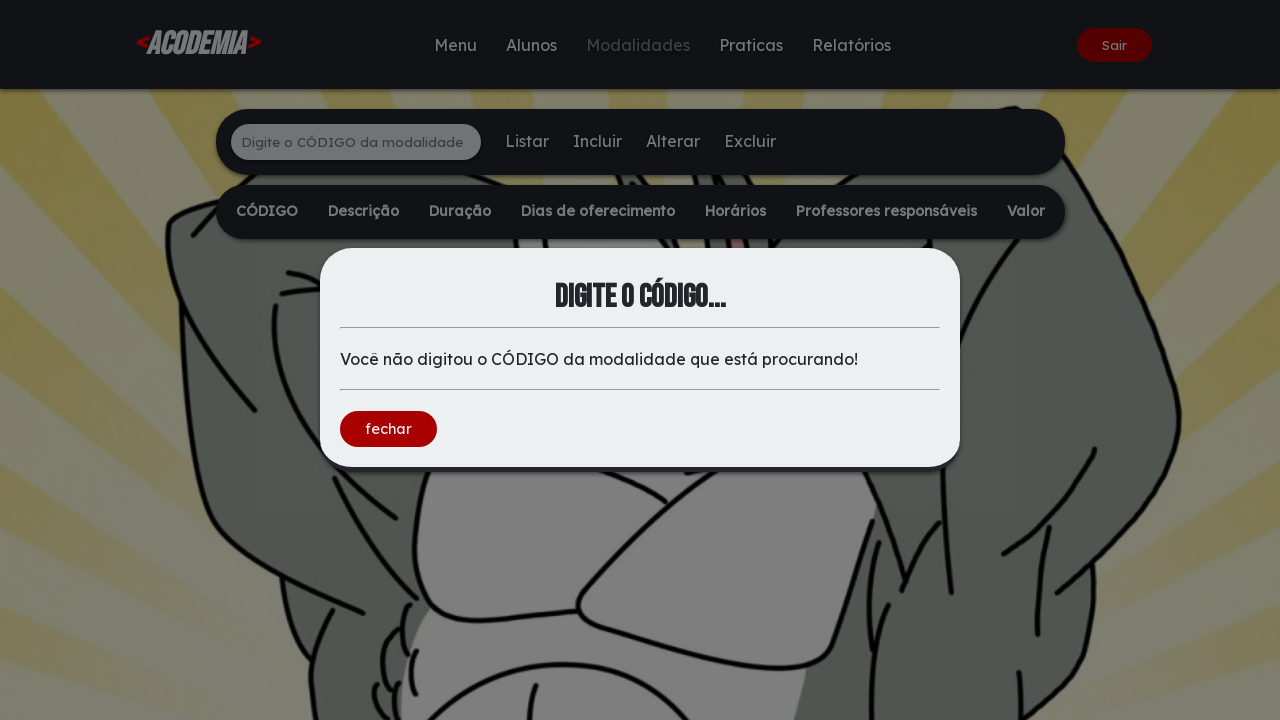

Message container appeared and is visible
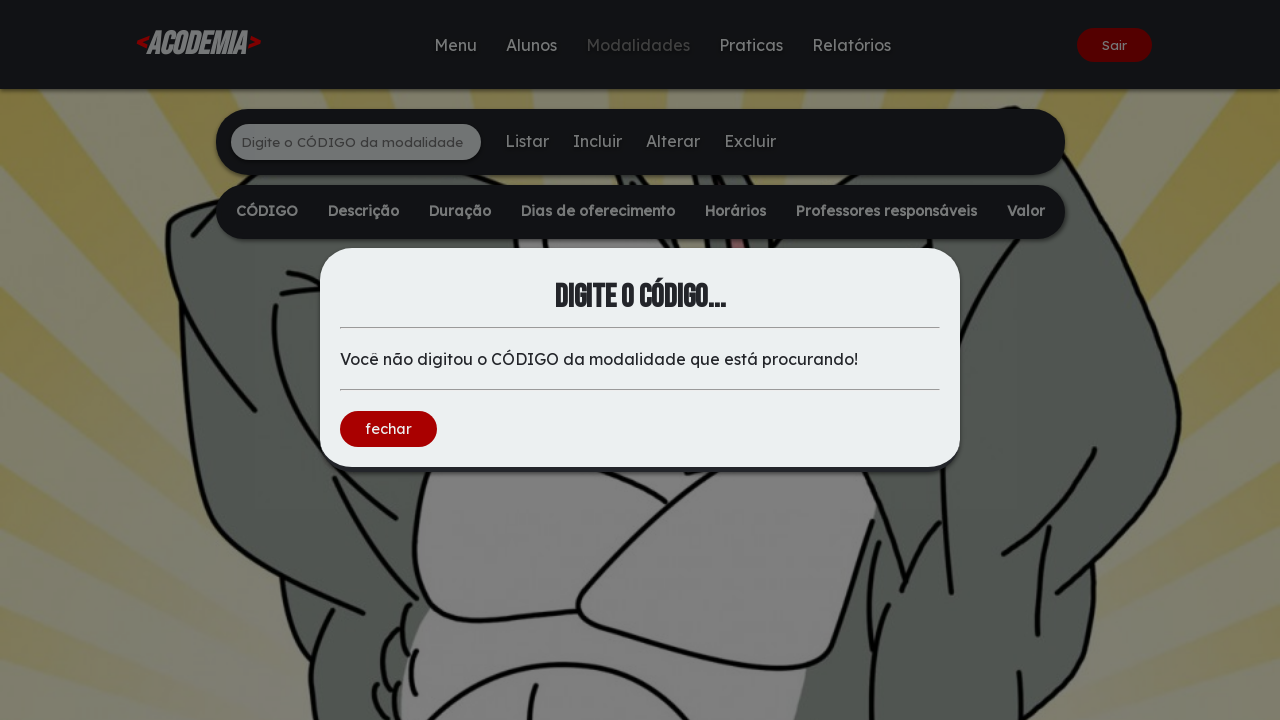

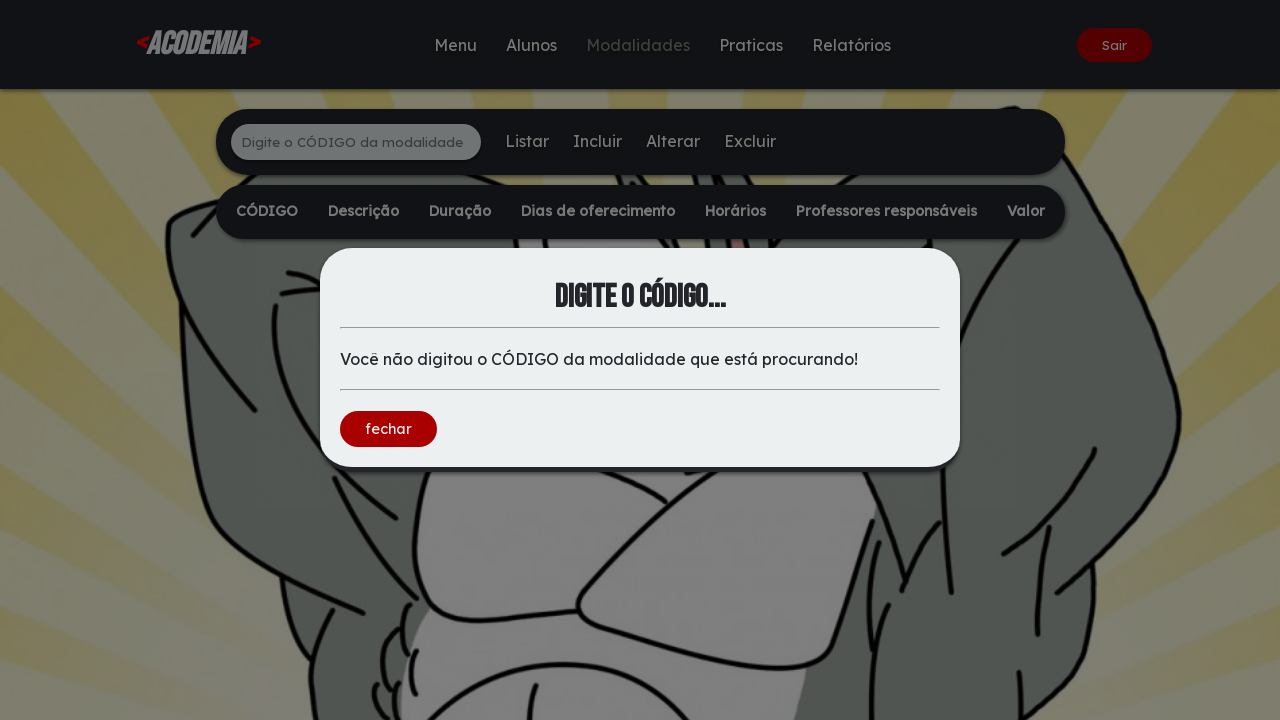